Tests the contact form validation by clicking submit without filling fields to trigger errors, then populating mandatory fields (forename, email, message) to verify the errors disappear.

Starting URL: http://jupiter.cloud.planittesting.com

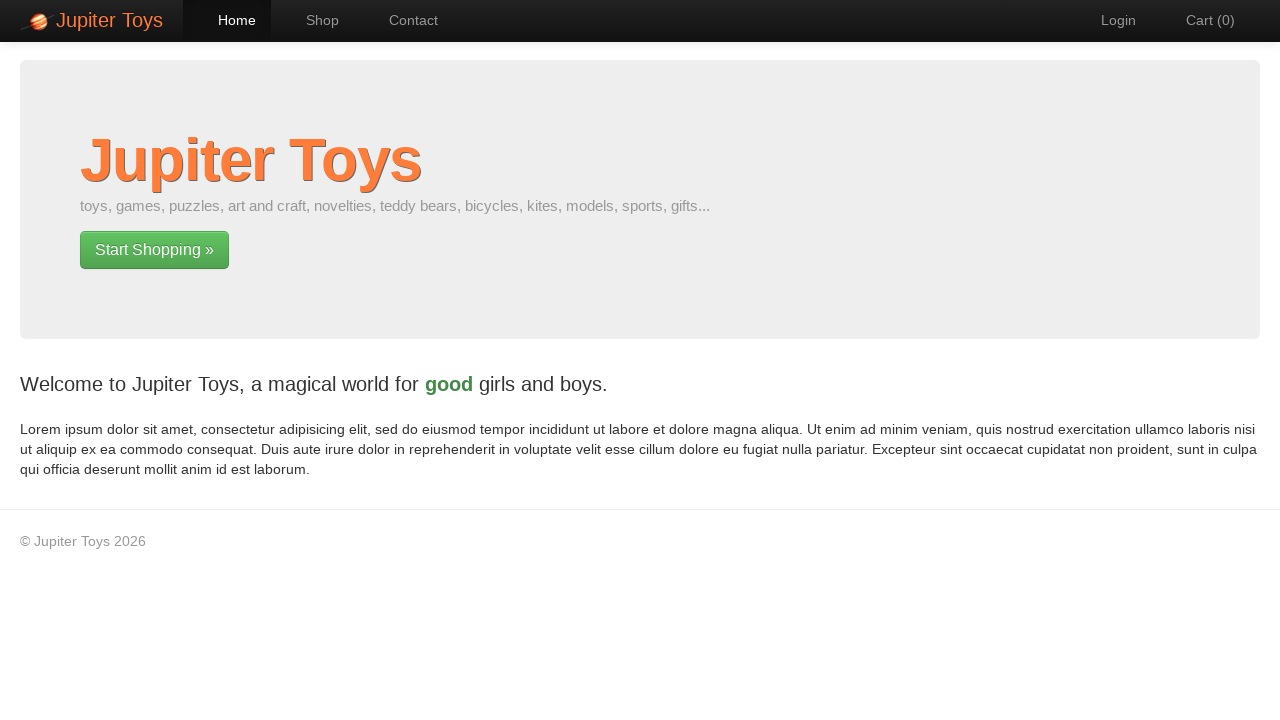

Clicked navigation link to contact page at (404, 20) on #nav-contact
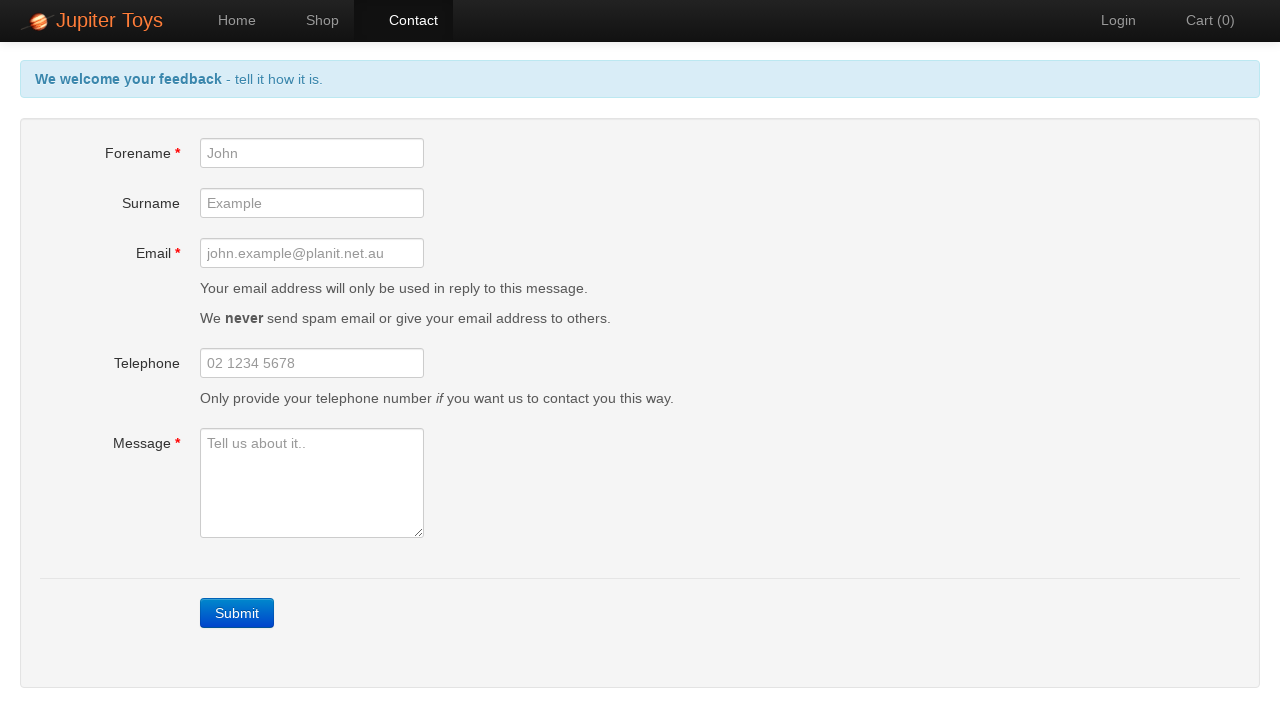

Submit button became visible
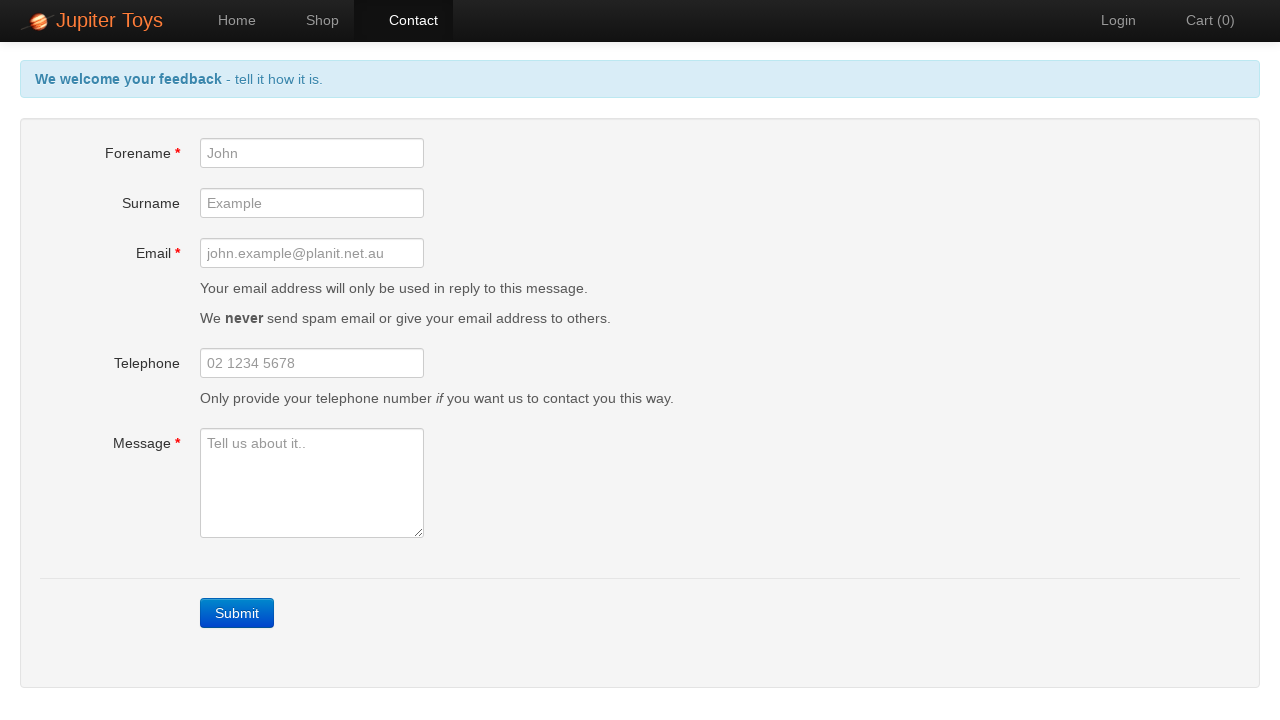

Clicked submit button without filling any fields to trigger validation errors at (237, 613) on a.btn-contact.btn.btn-primary
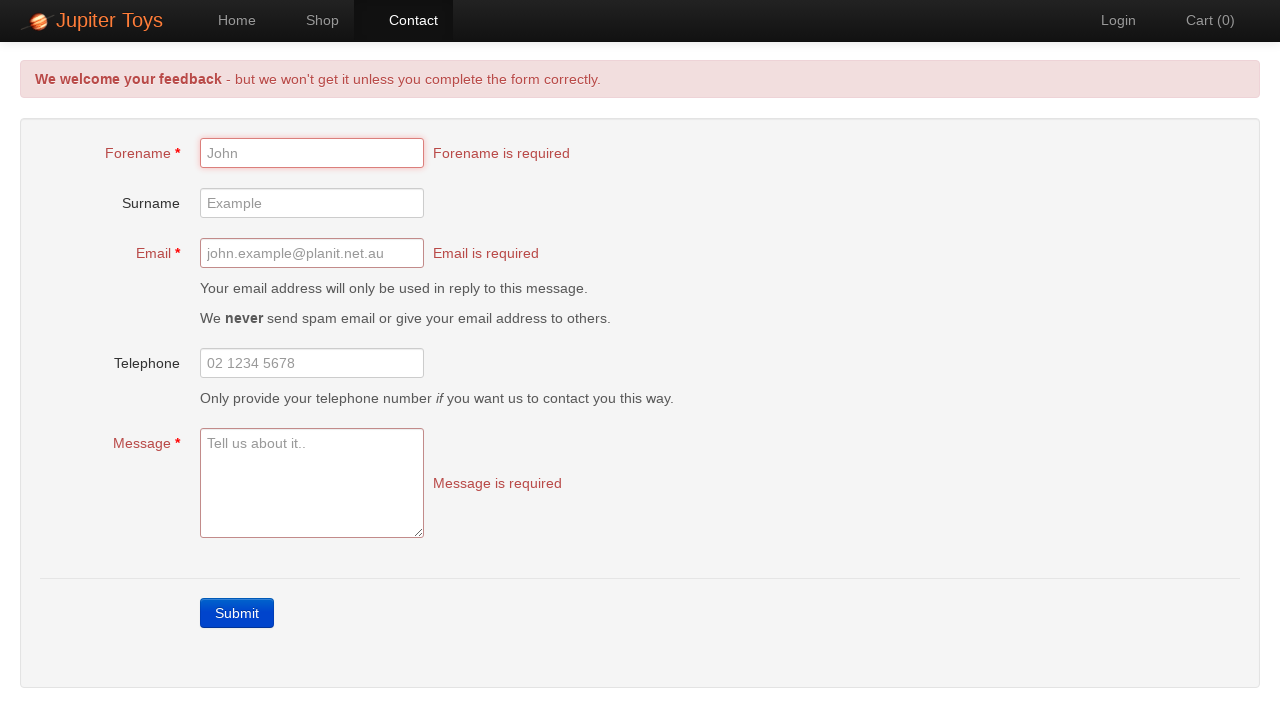

Forename error message appeared confirming validation triggered
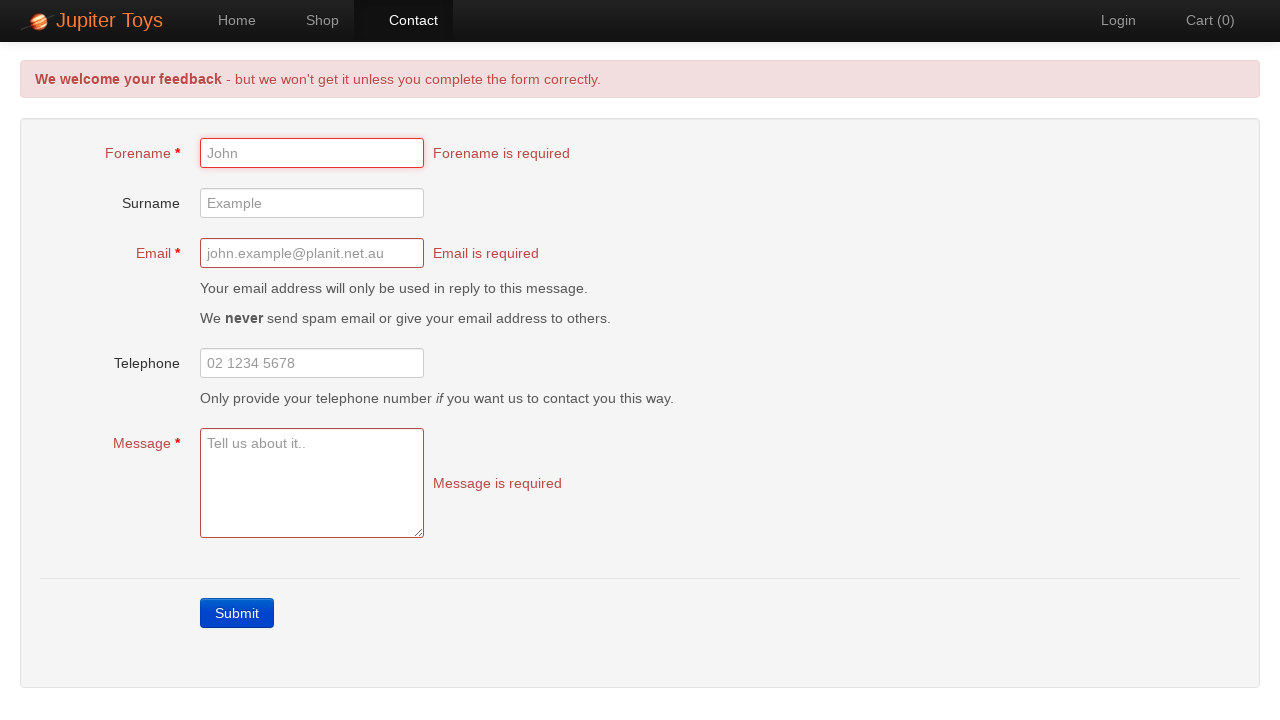

Filled forename field with 'Michael Torres' on #forename
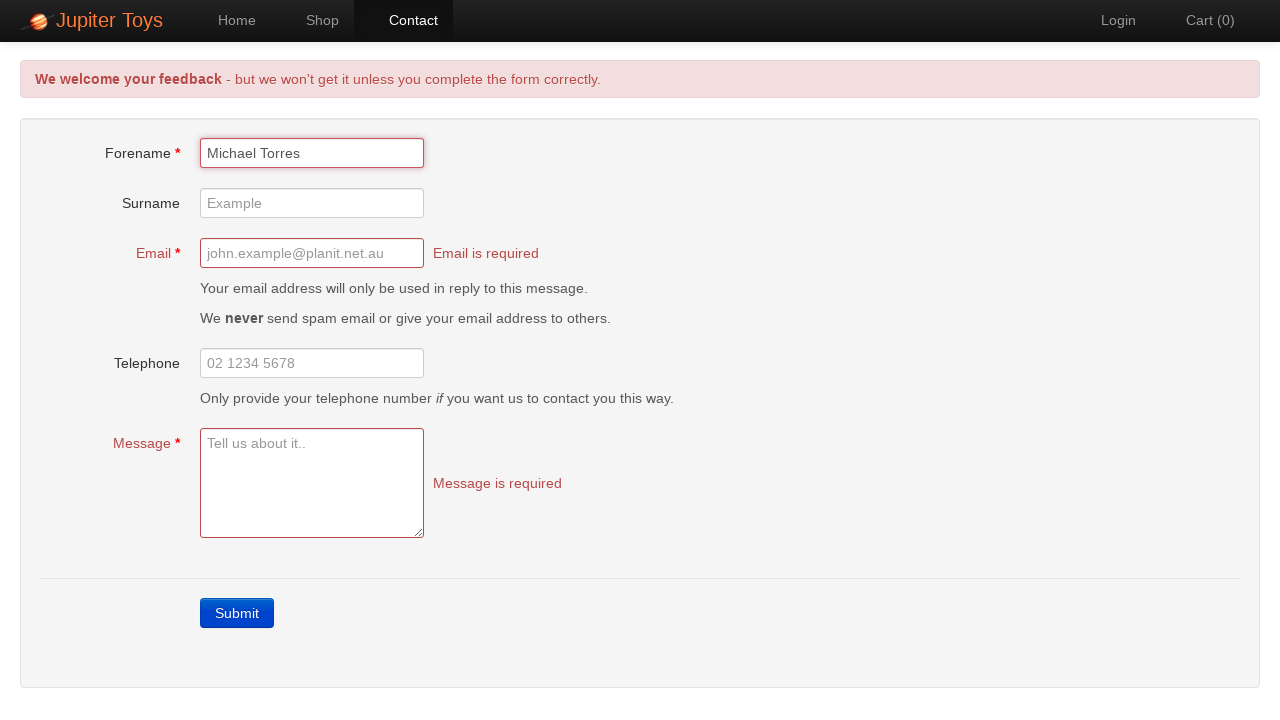

Filled email field with 'michael.torres@testmail.com' on #email
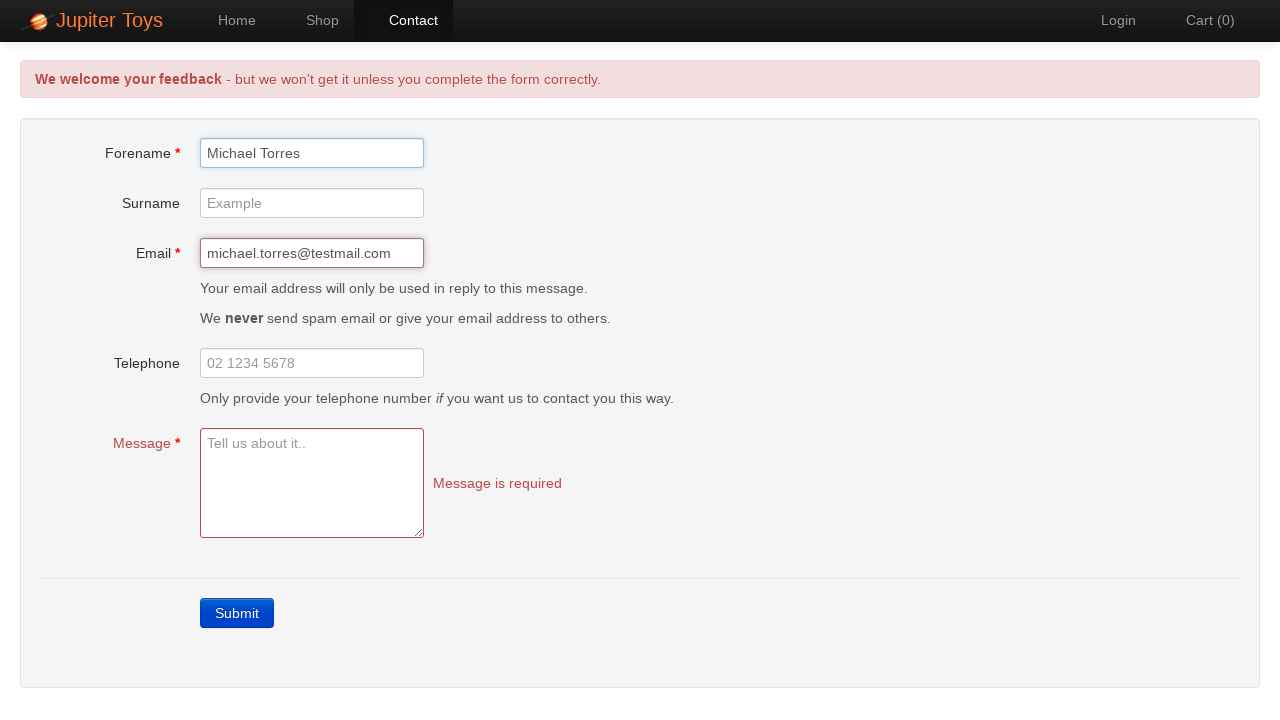

Filled message field with test message on #message
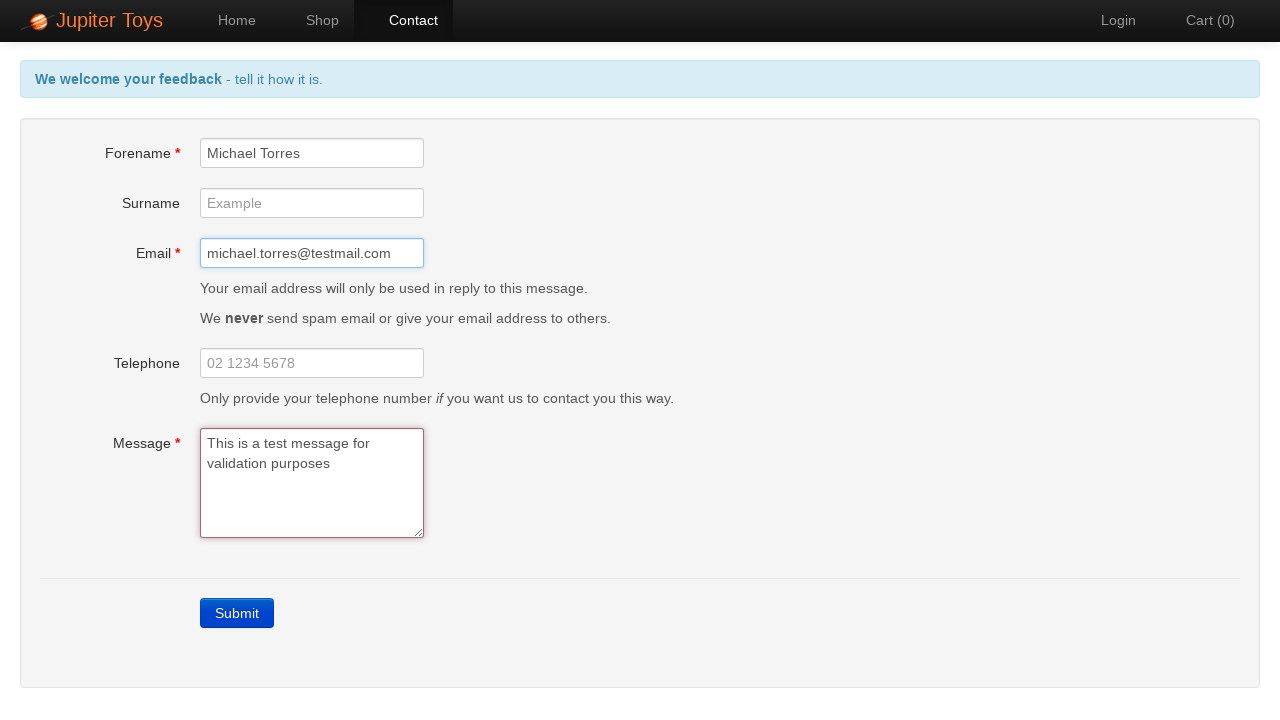

Clicked outside message field to trigger validation check at (400, 300) on body
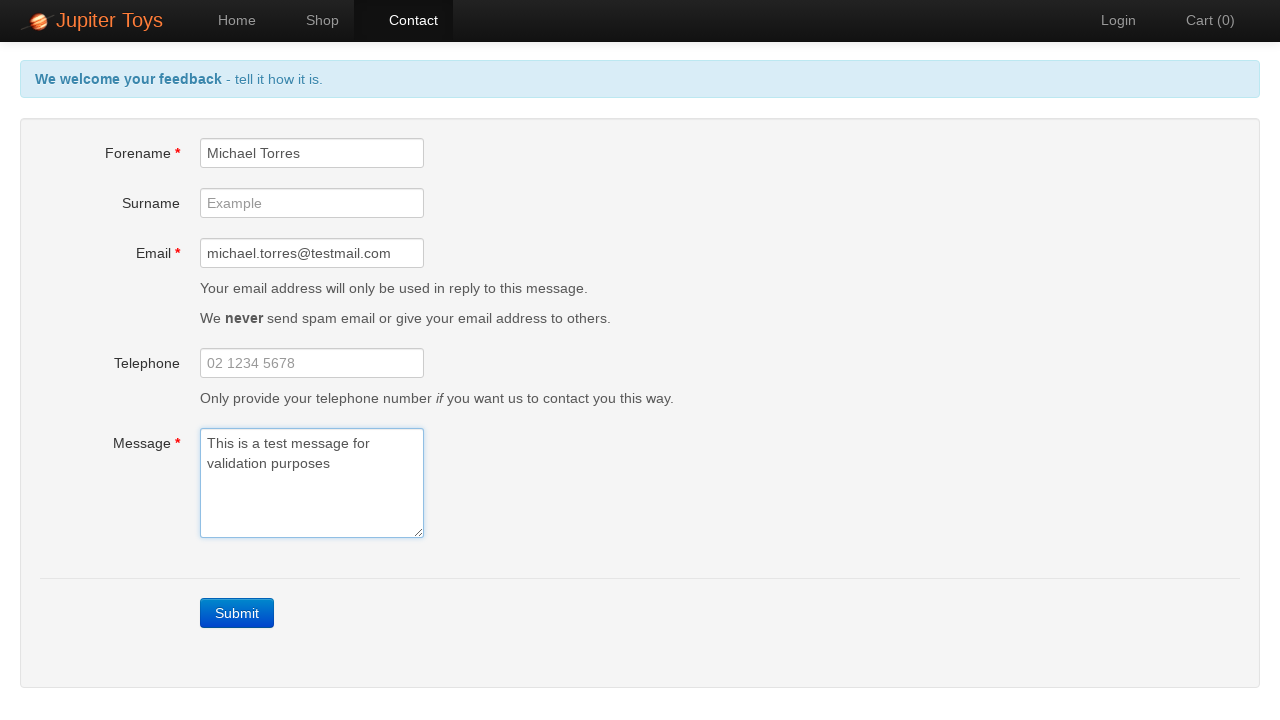

Waited 2 seconds for validation errors to disappear
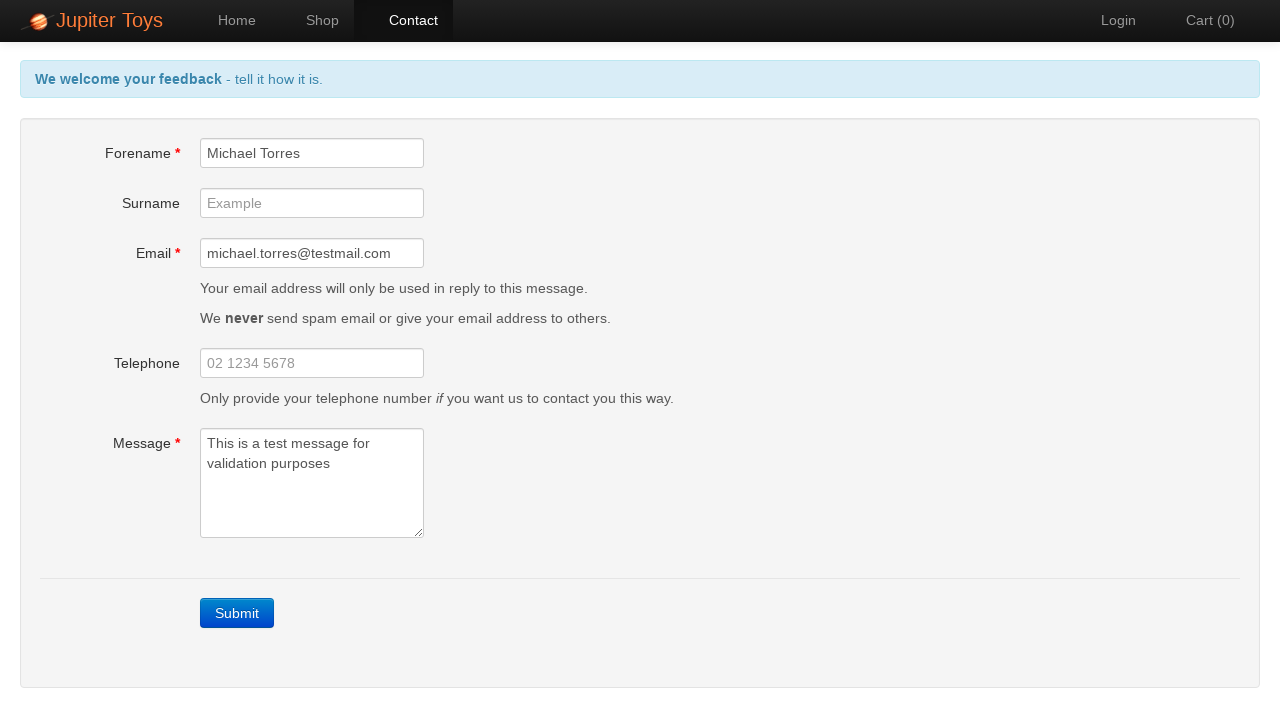

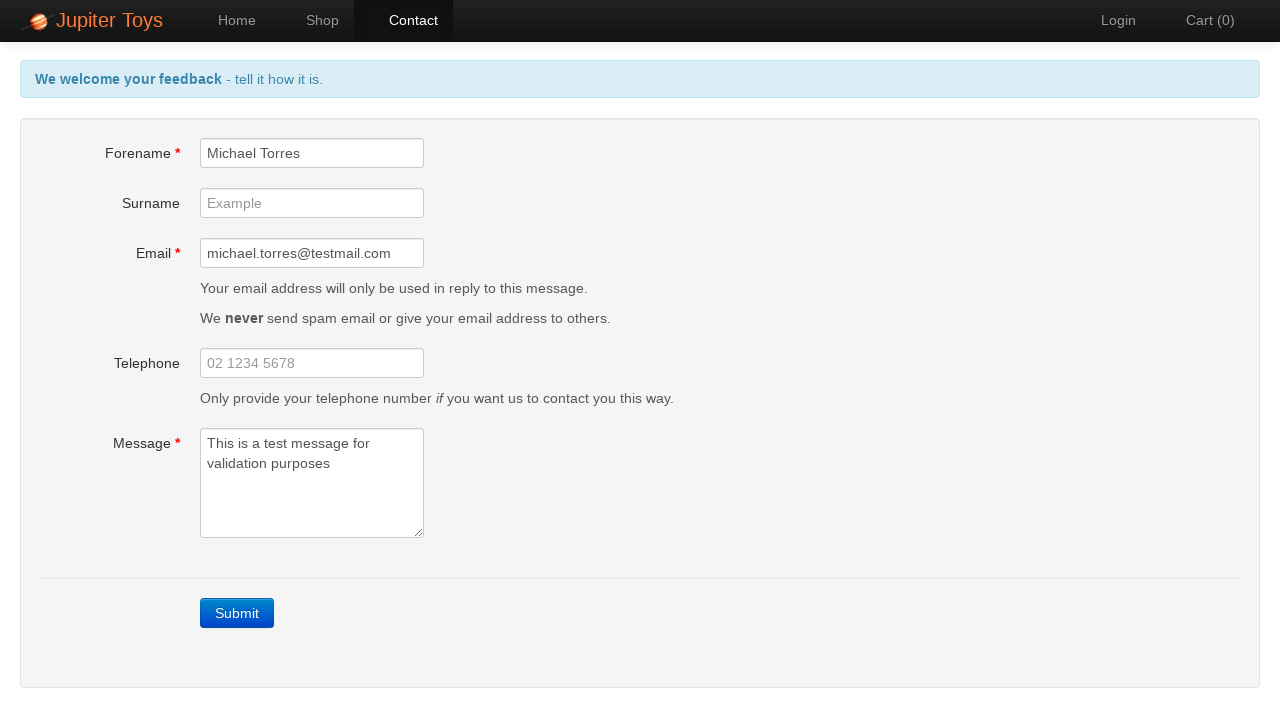